Tests byte generation with value of 20 bytes

Starting URL: https://www.lipsum.com/

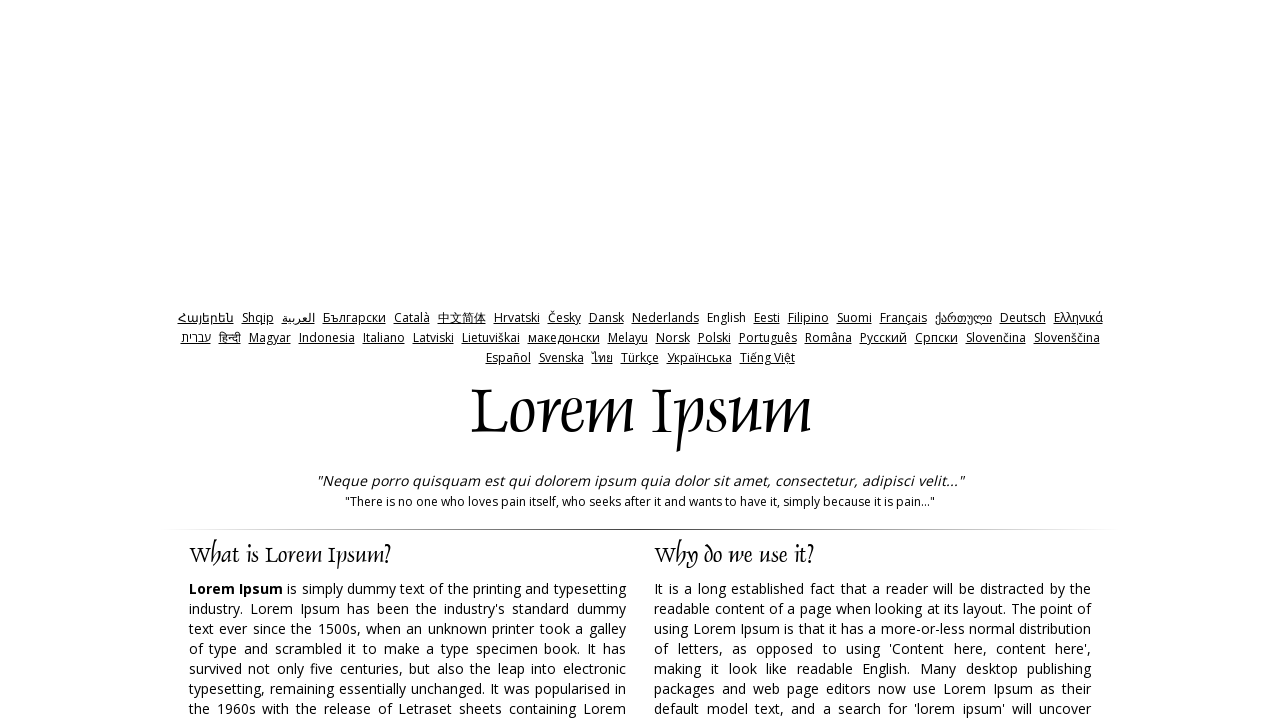

Clicked bytes radio button at (765, 360) on label[for='bytes']
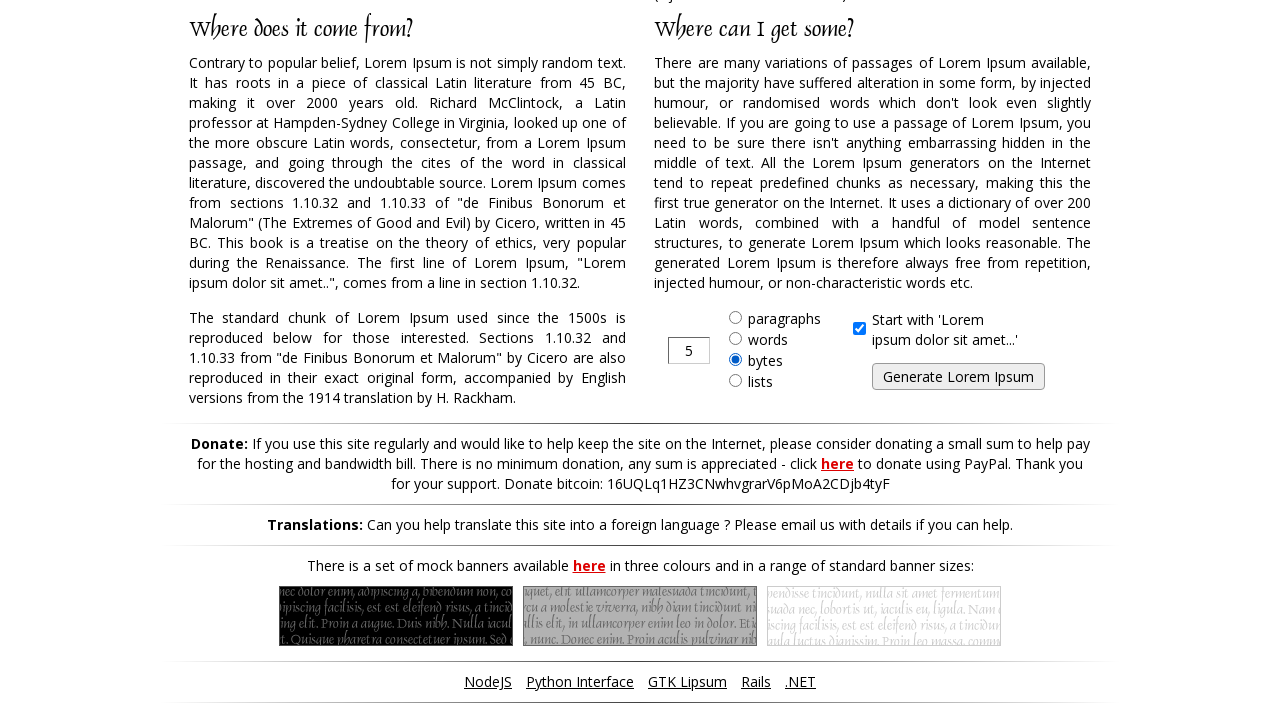

Cleared the input field on input[type='text']
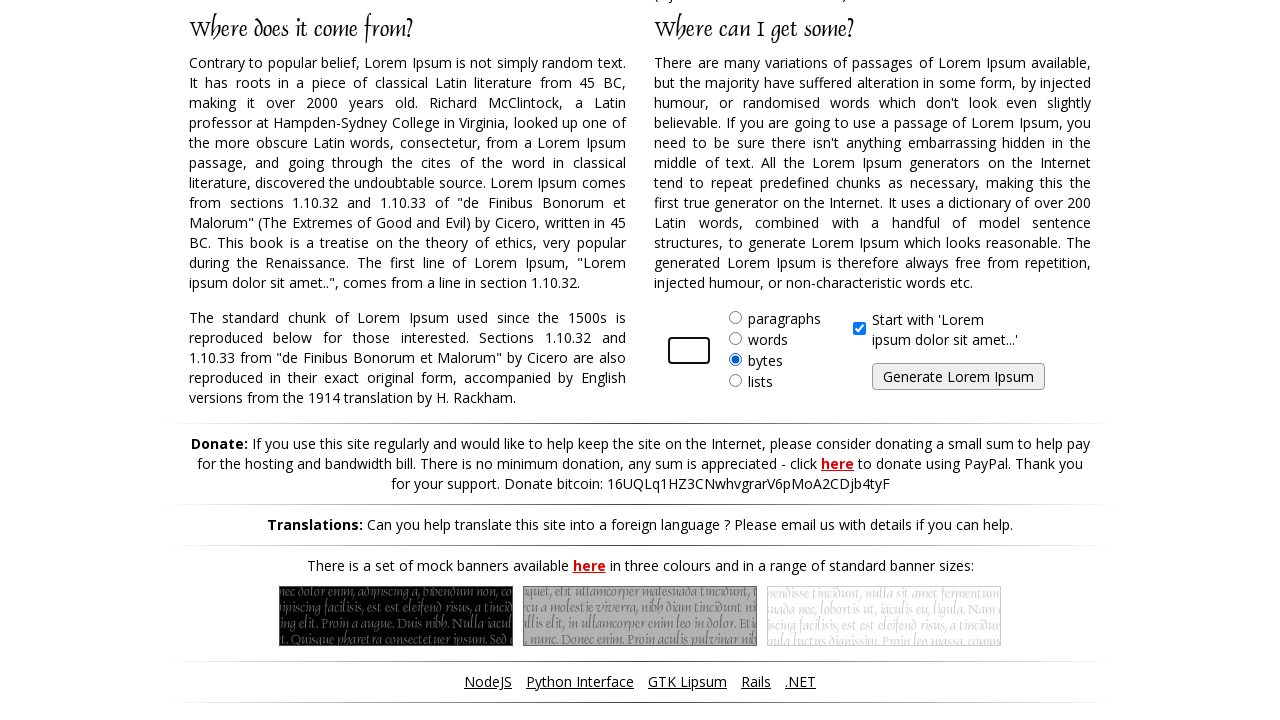

Filled input field with value '20' on input[type='text']
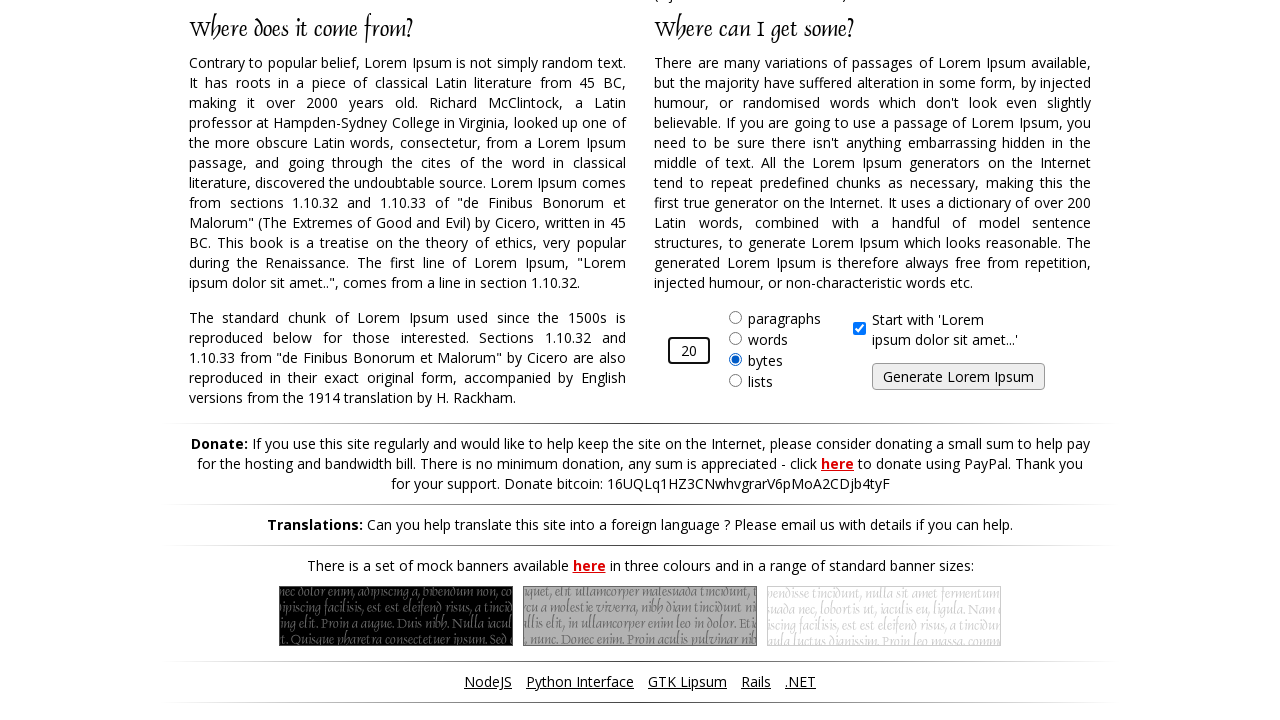

Clicked submit button to generate 20 bytes at (958, 377) on input[type='submit']
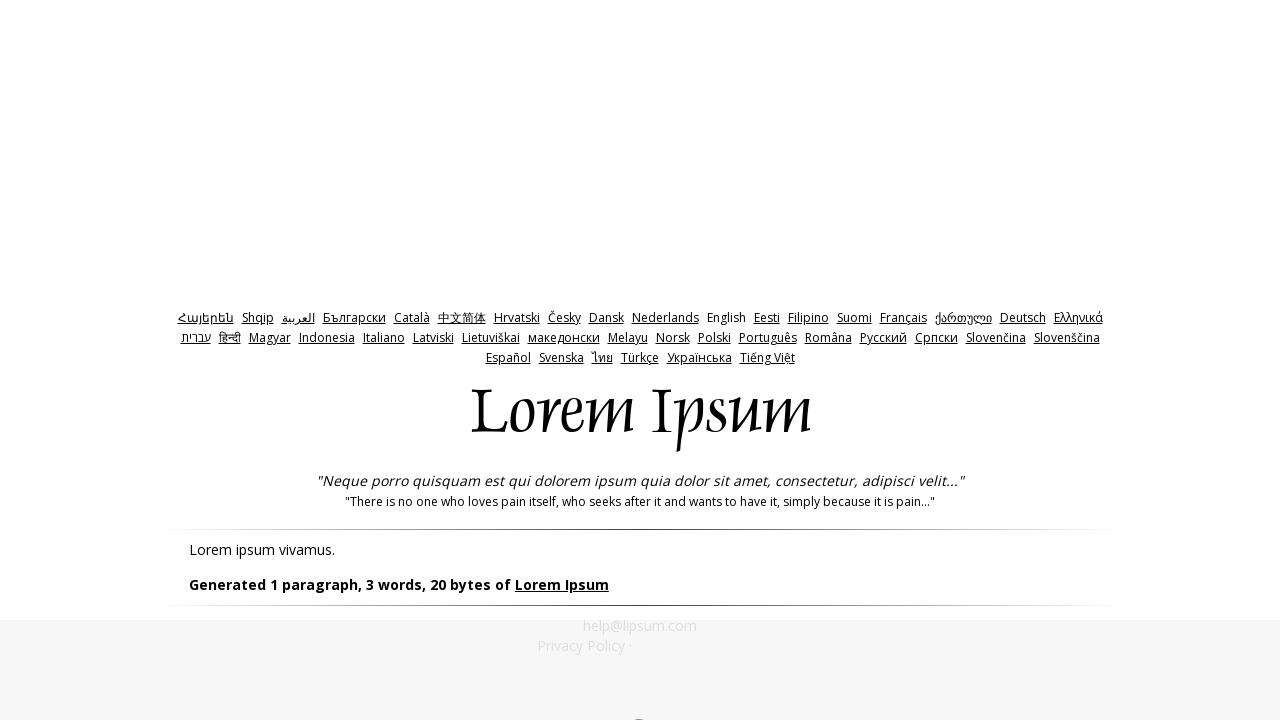

Generated content loaded successfully
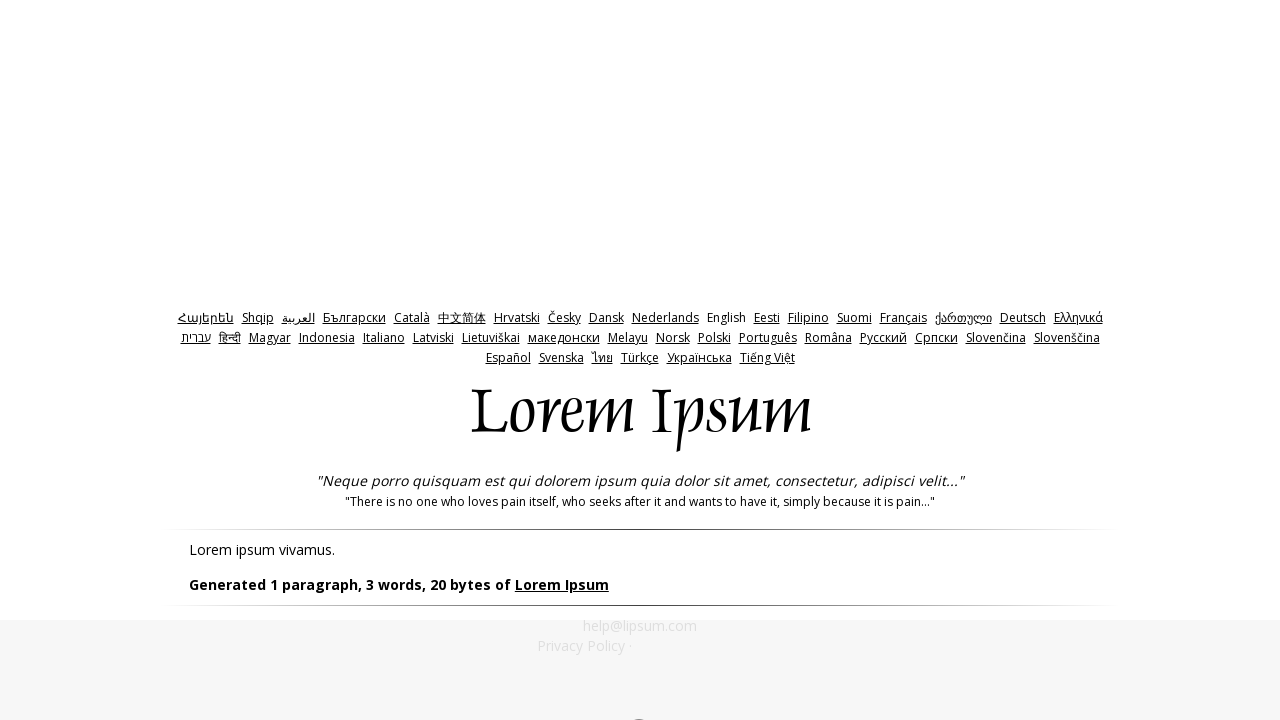

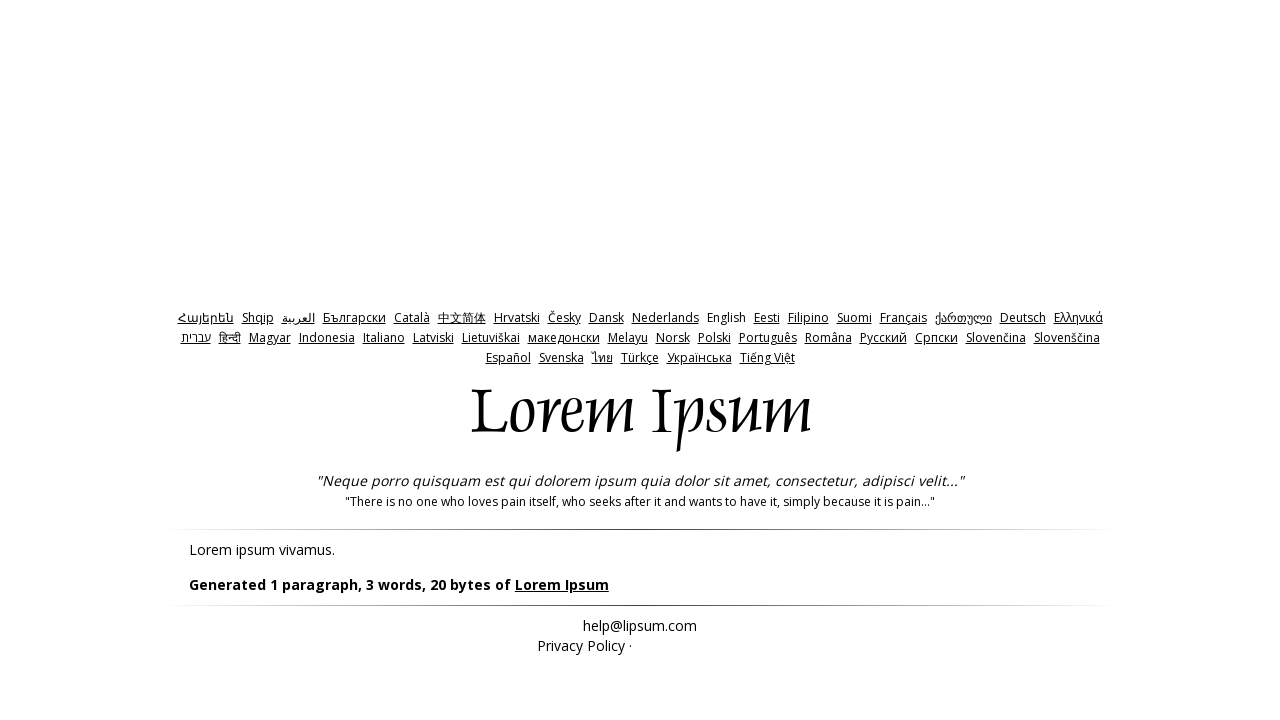